Navigates to the Salesforce website and maximizes the browser window

Starting URL: https://www.salesforce.com/

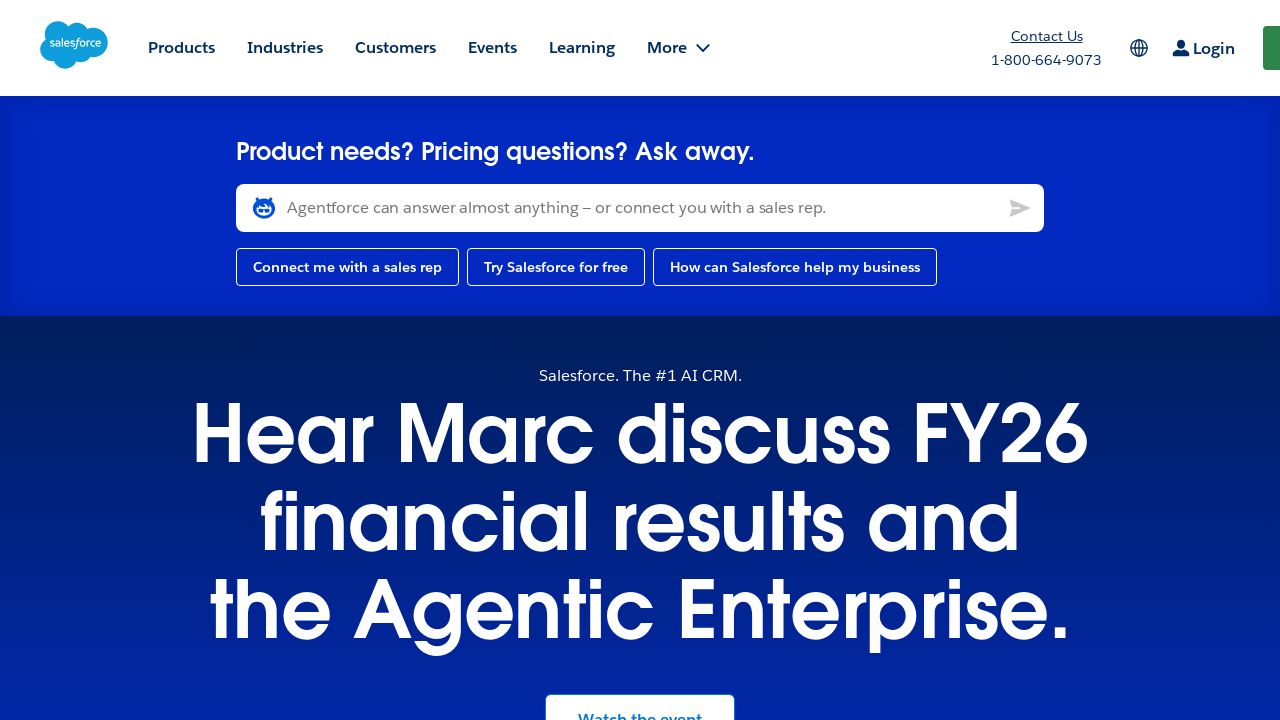

Navigated to Salesforce website at https://www.salesforce.com/
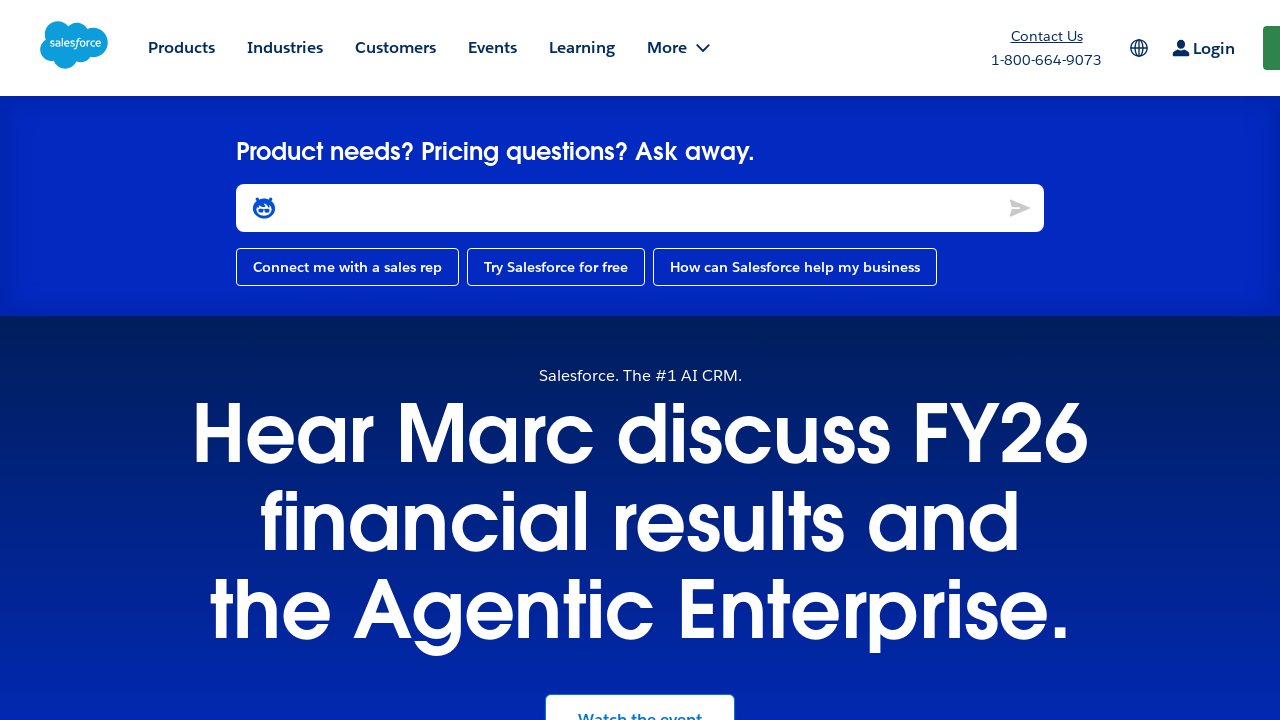

Maximized browser window to 1920x1080
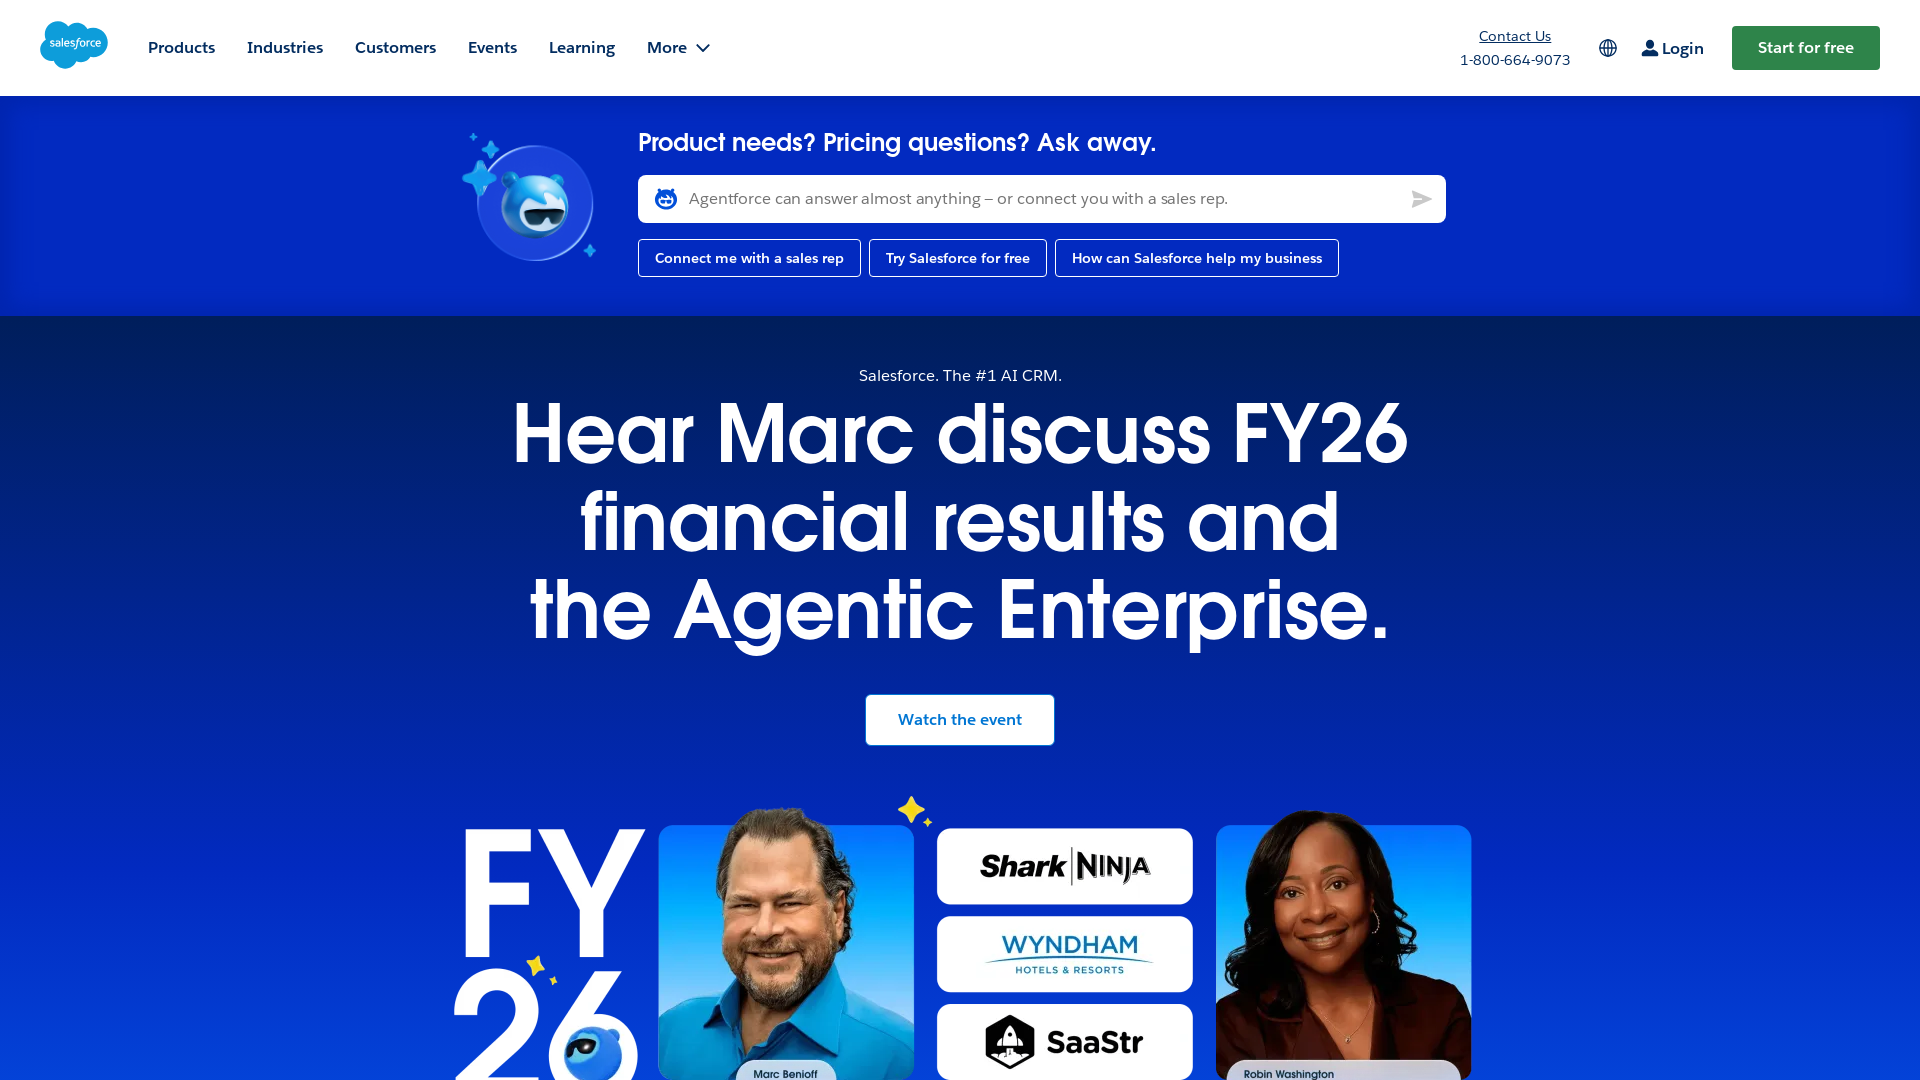

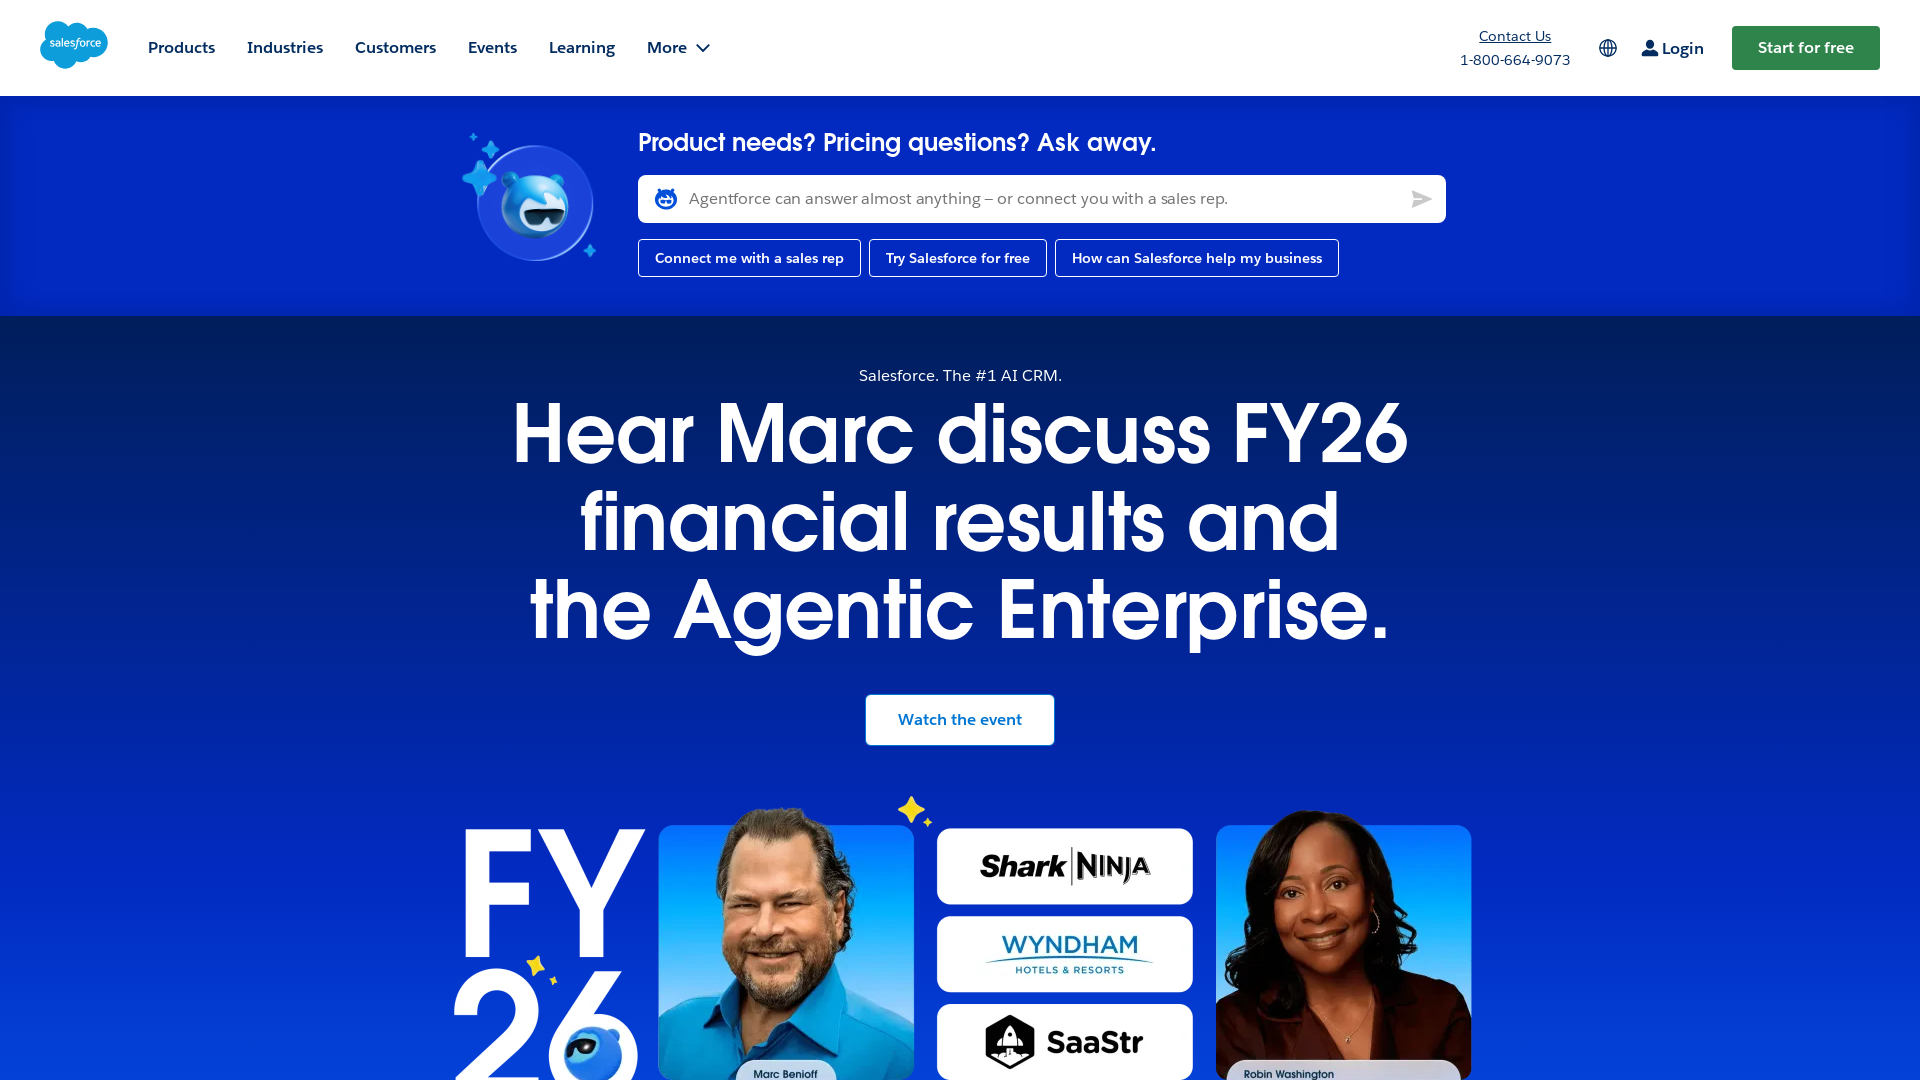